Tests the appointment booking flow on Katalon demo site by clicking Make Appointment button, filling login credentials, and verifying the appointment page loads

Starting URL: https://katalon-demo-cura.herokuapp.com/

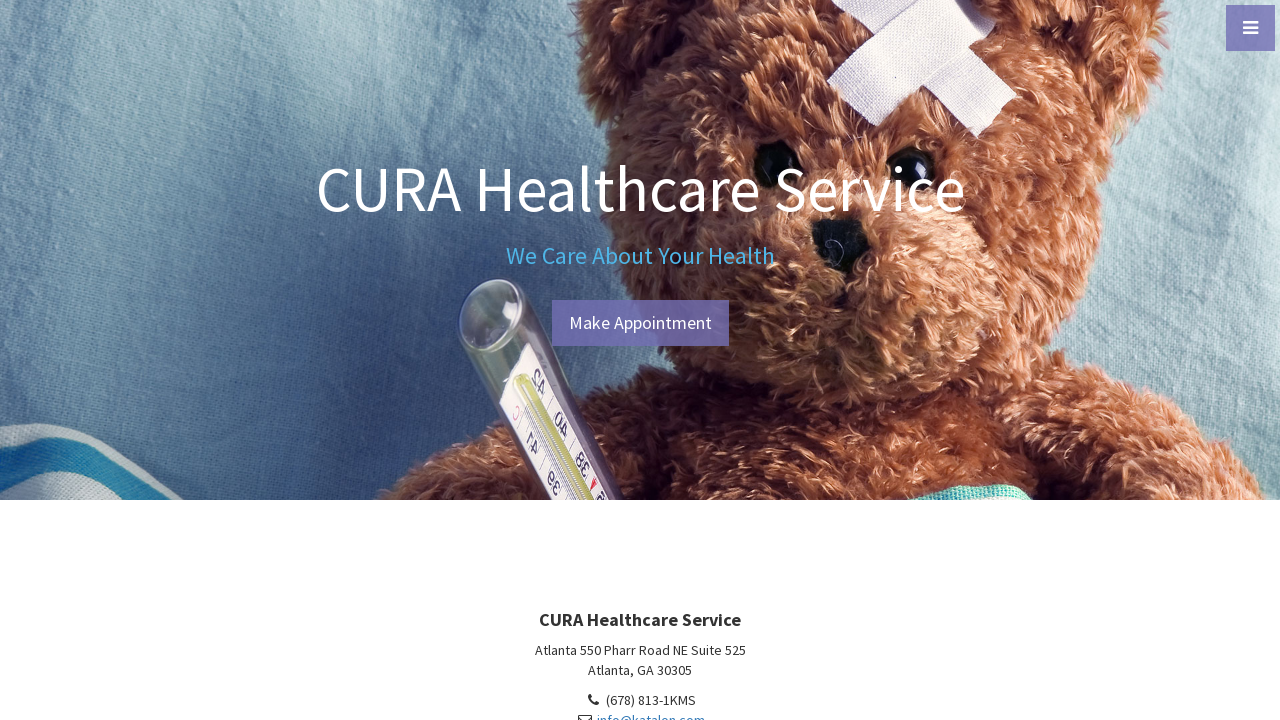

Clicked Make Appointment button at (640, 323) on a:has-text('Make Appointment')
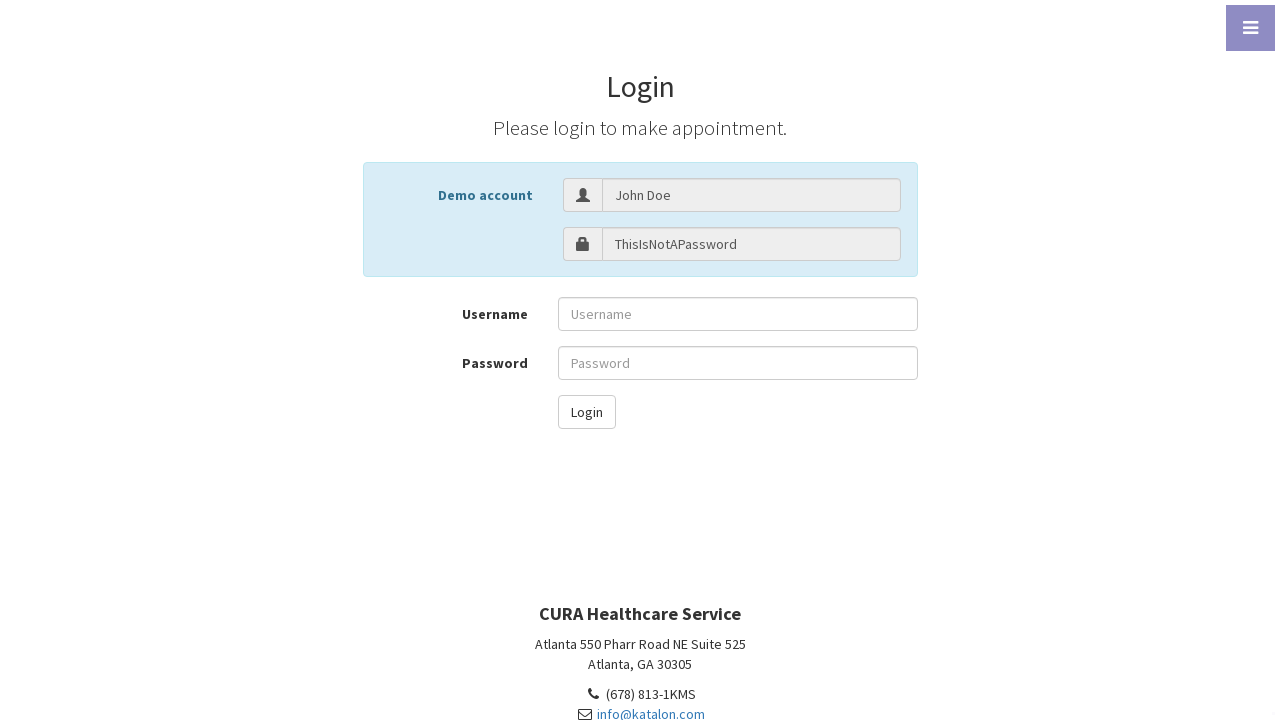

Login form appeared on page
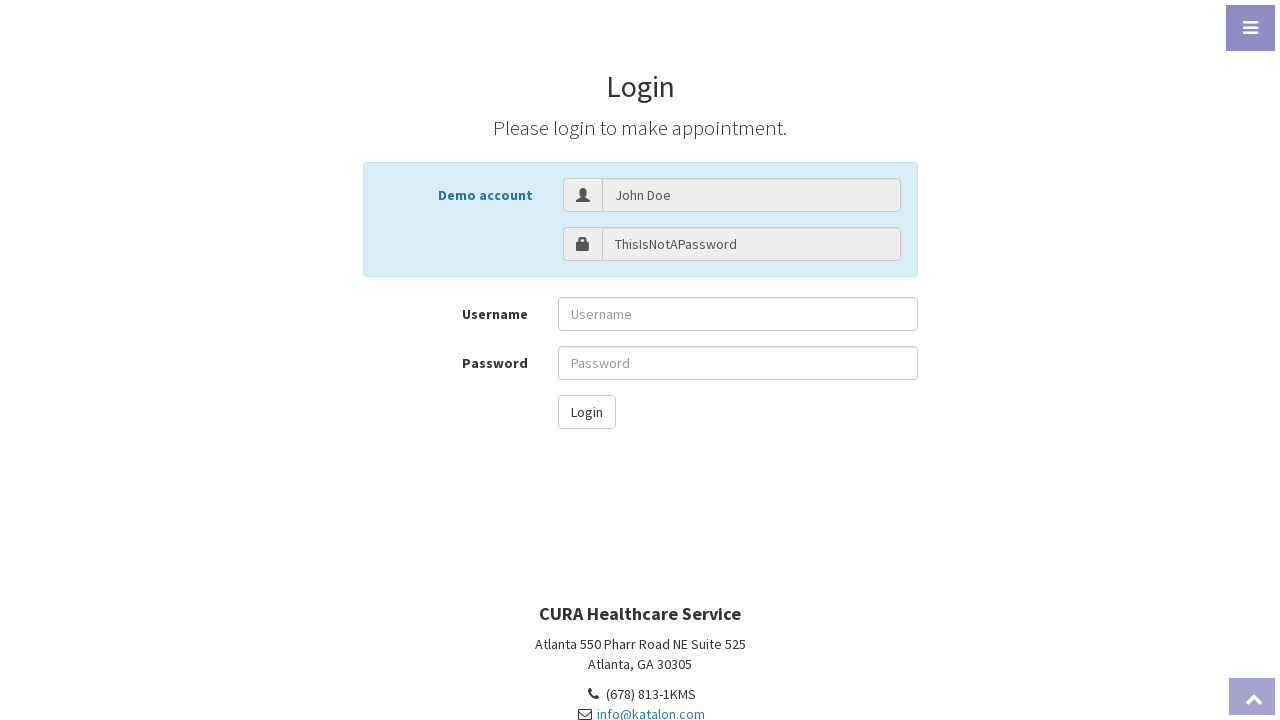

Filled username field with 'John Doe' on input#txt-username
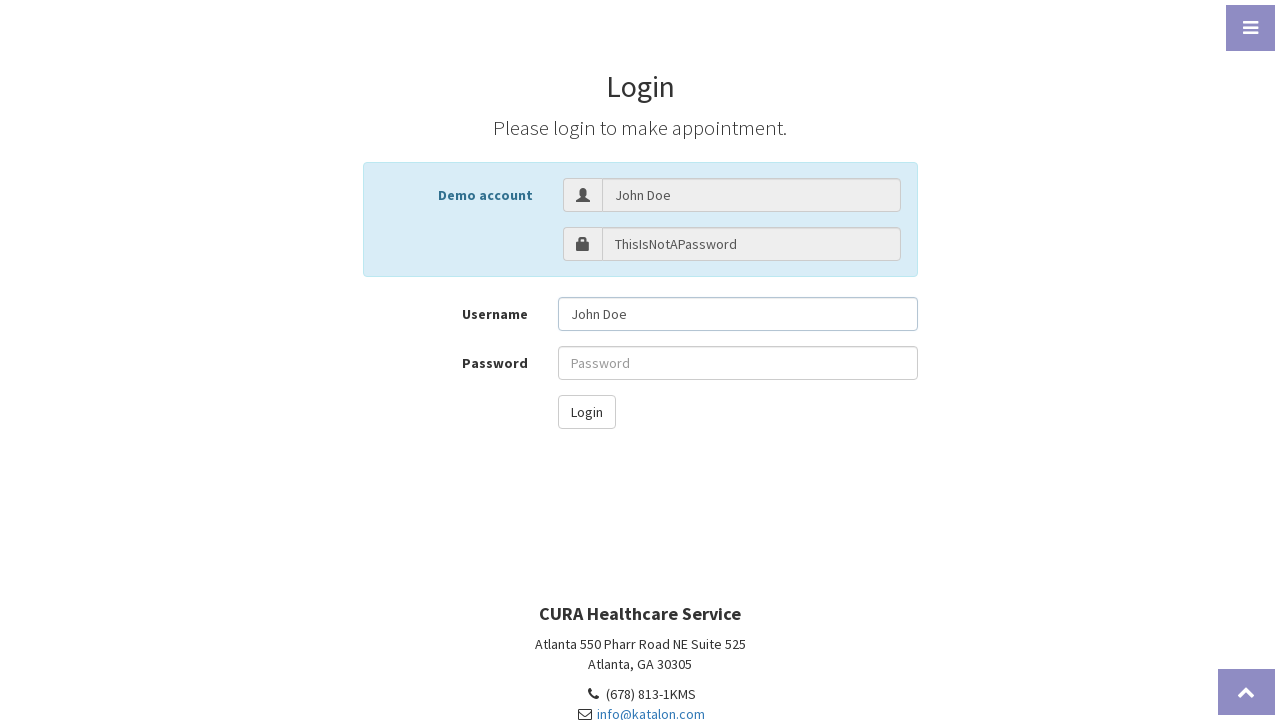

Filled password field with credentials on input#txt-password
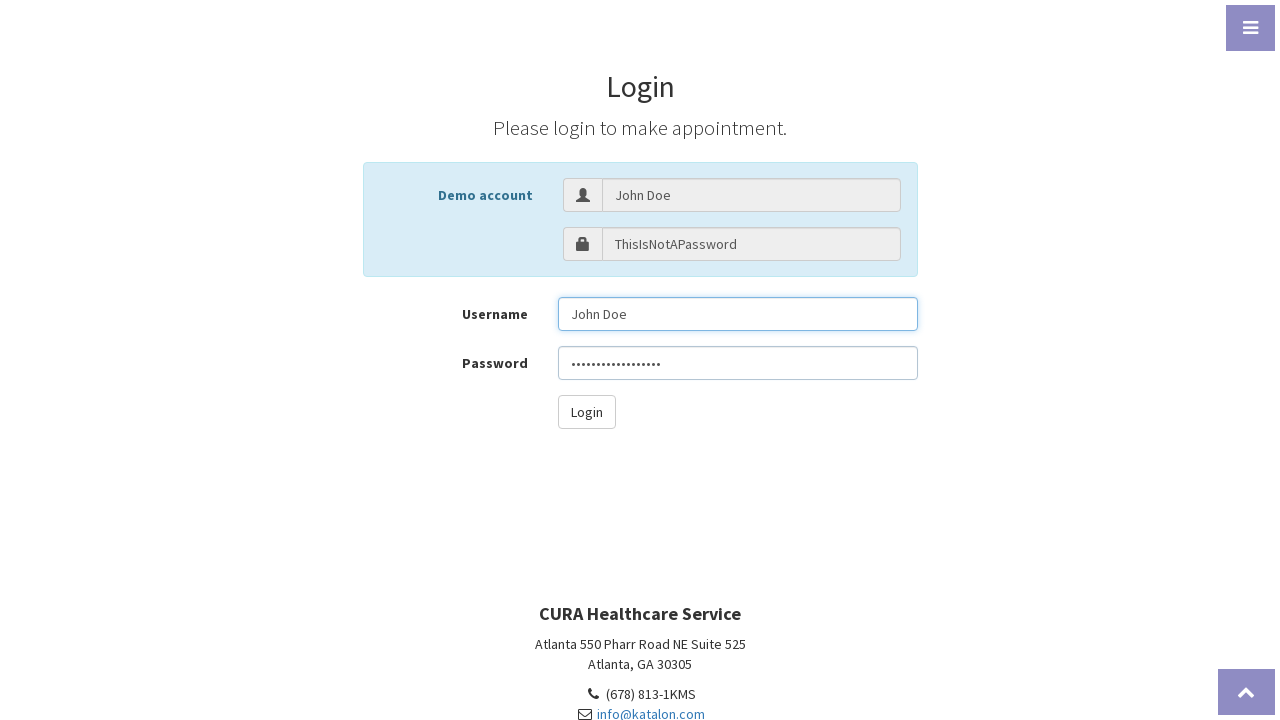

Clicked Login button at (586, 412) on button#btn-login
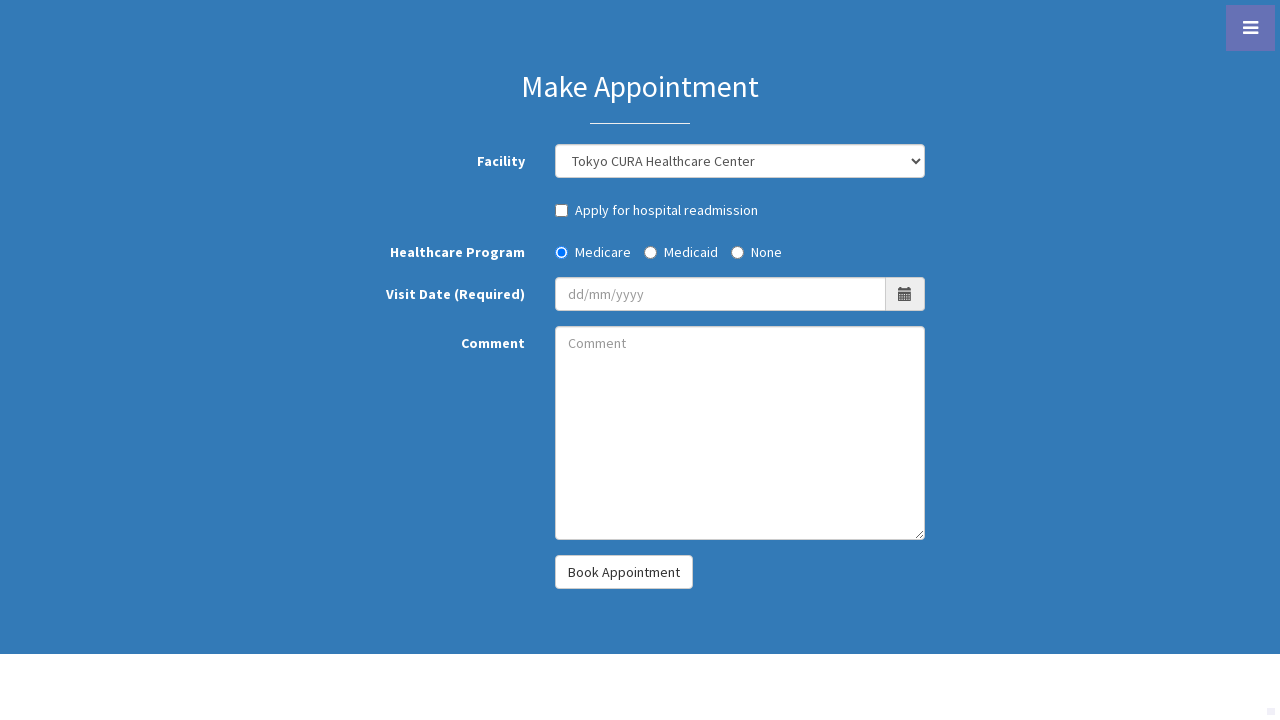

Appointment page loaded with Make Appointment heading
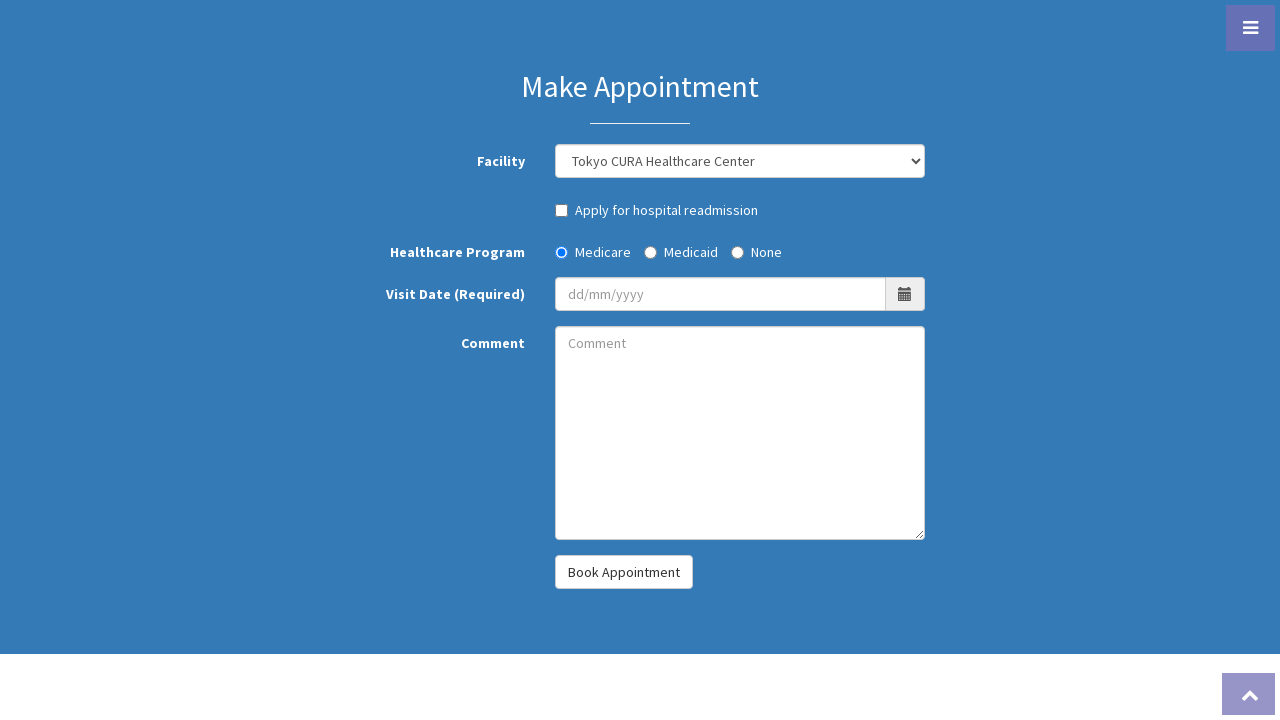

Verified URL is correct: https://katalon-demo-cura.herokuapp.com/#appointment
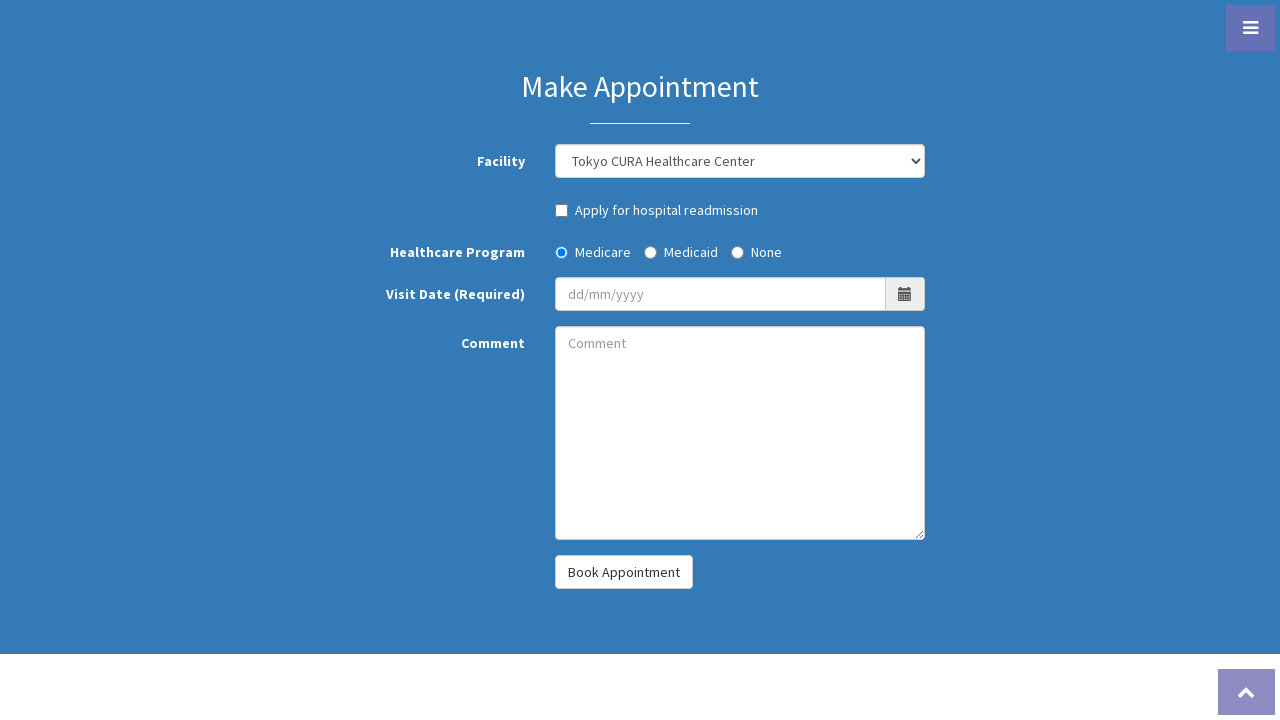

Verified page heading displays 'Make Appointment'
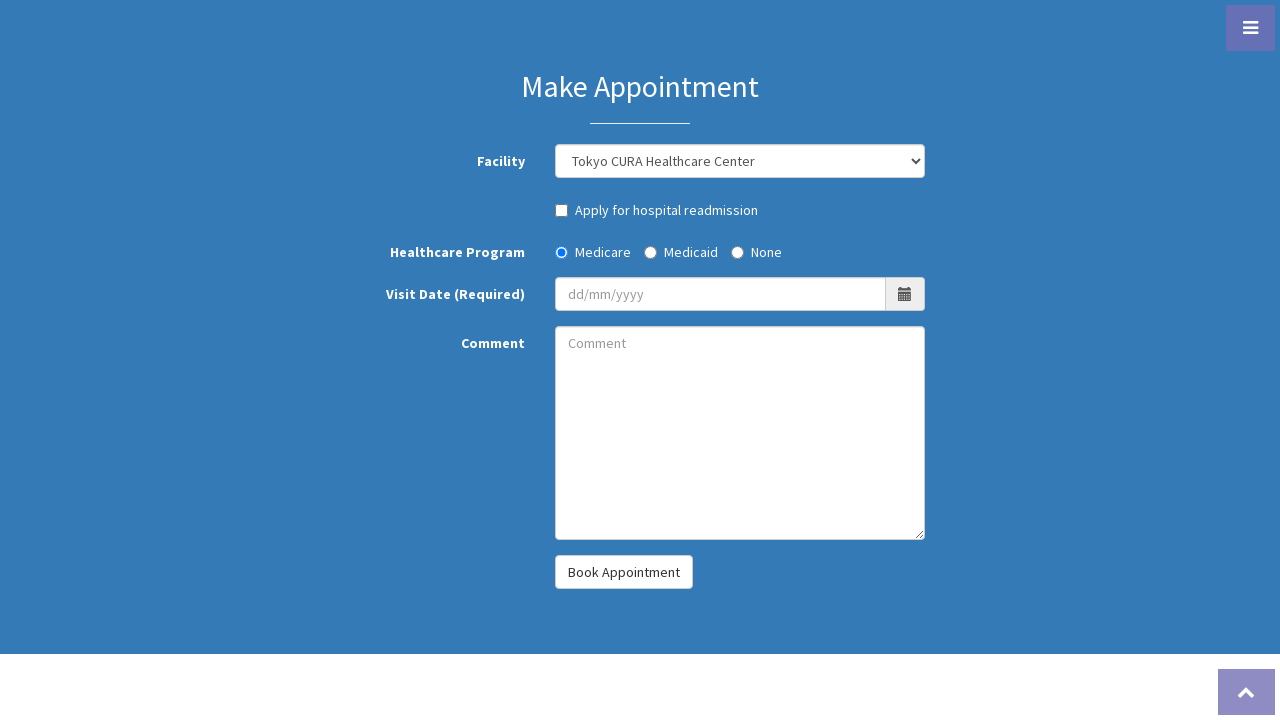

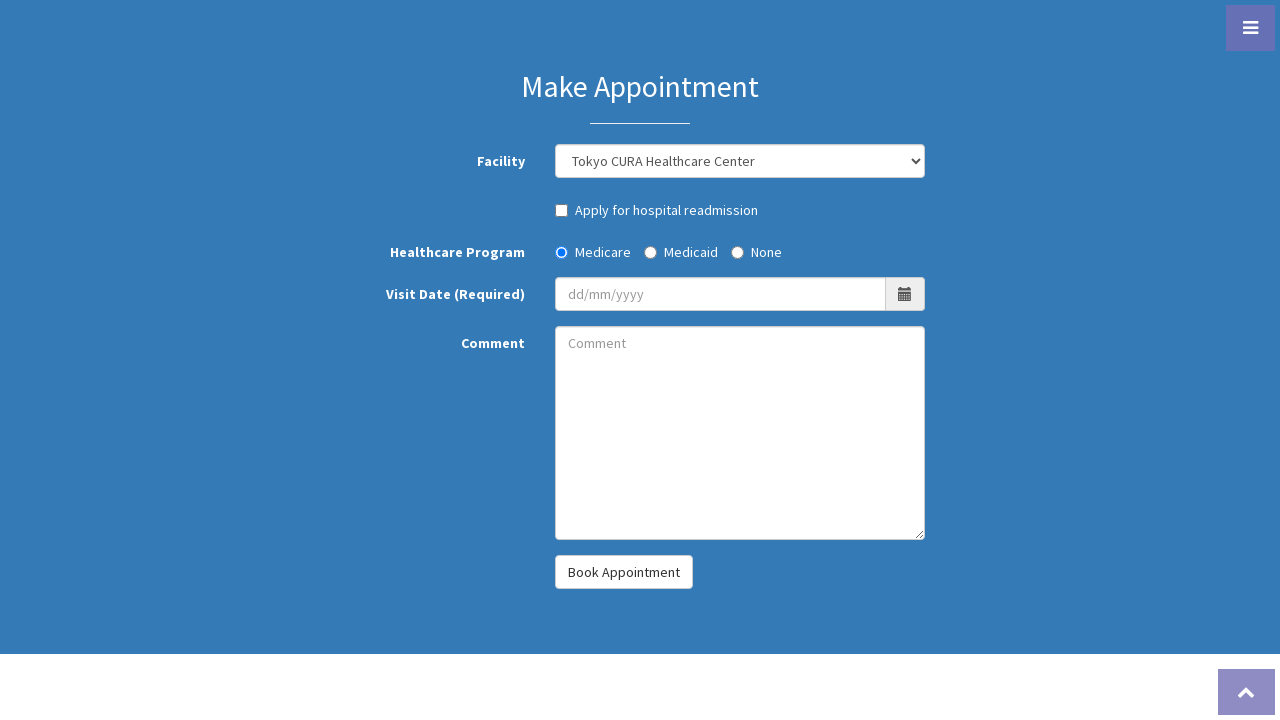